Tests that an error message appears when submitting the form with an empty first name field

Starting URL: https://www.myrapname.com

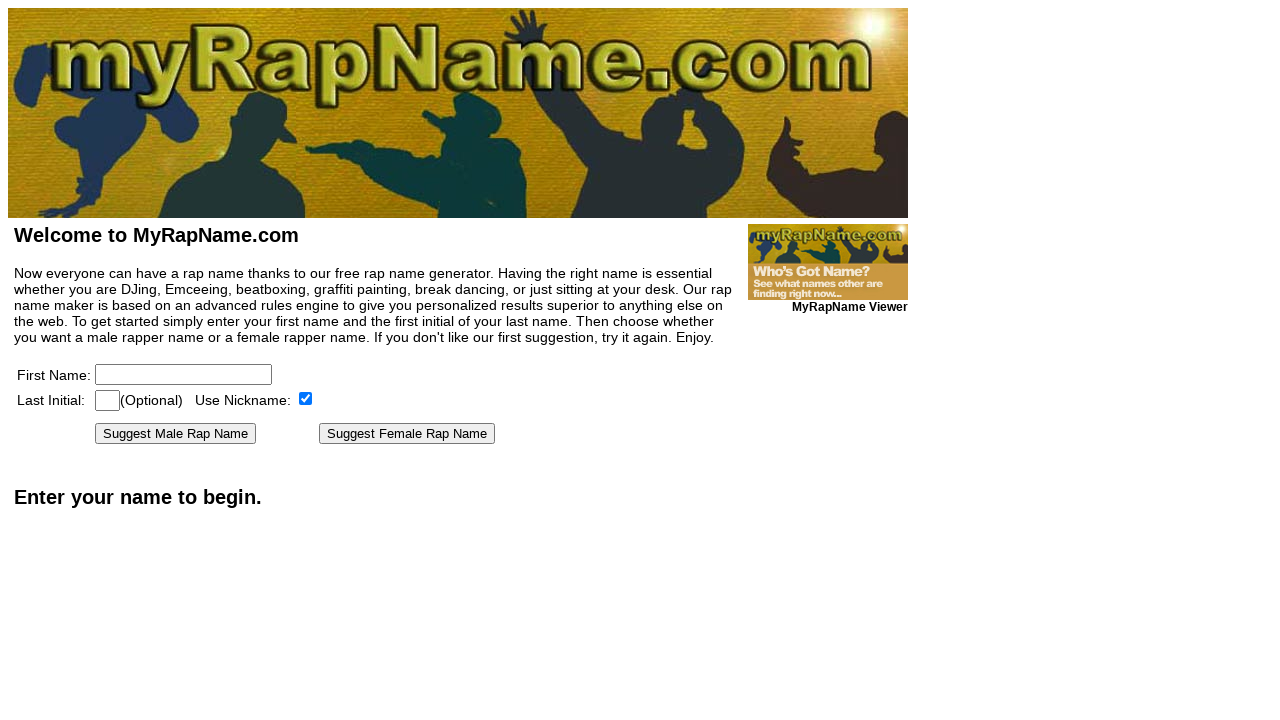

Page loaded and network idle reached
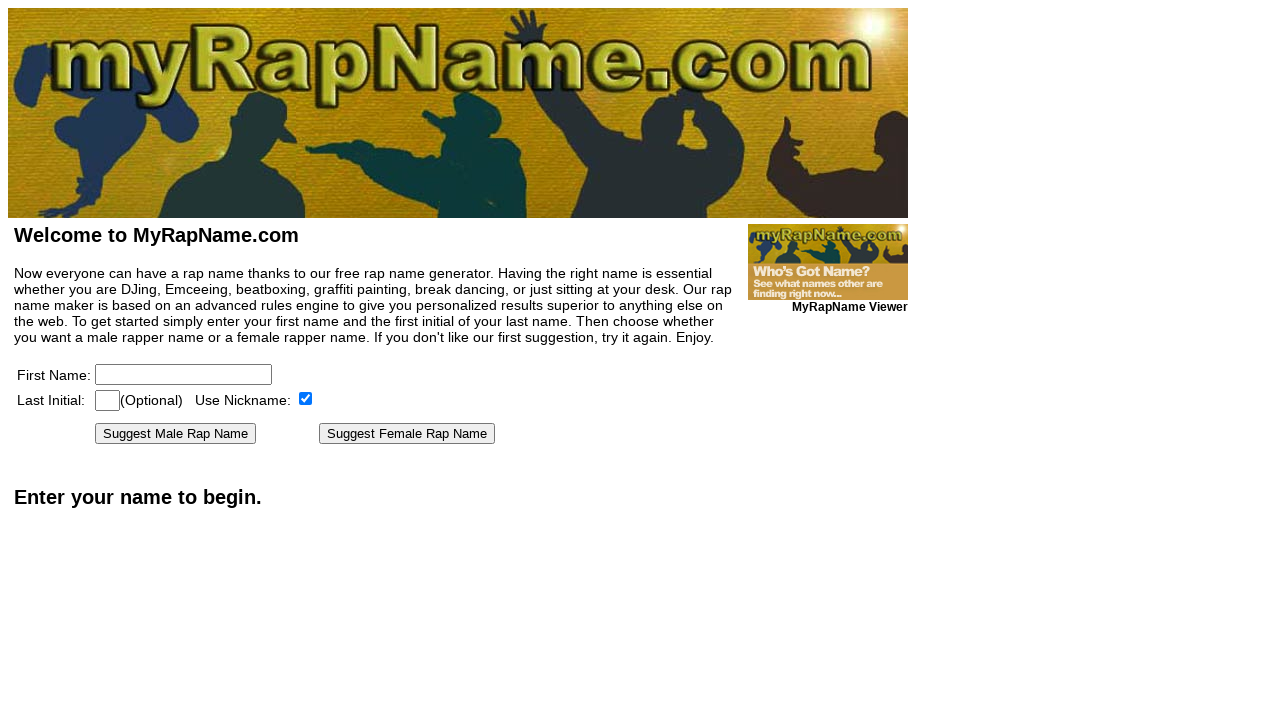

Filled last initial field with 'M' on [name=lastinitial]
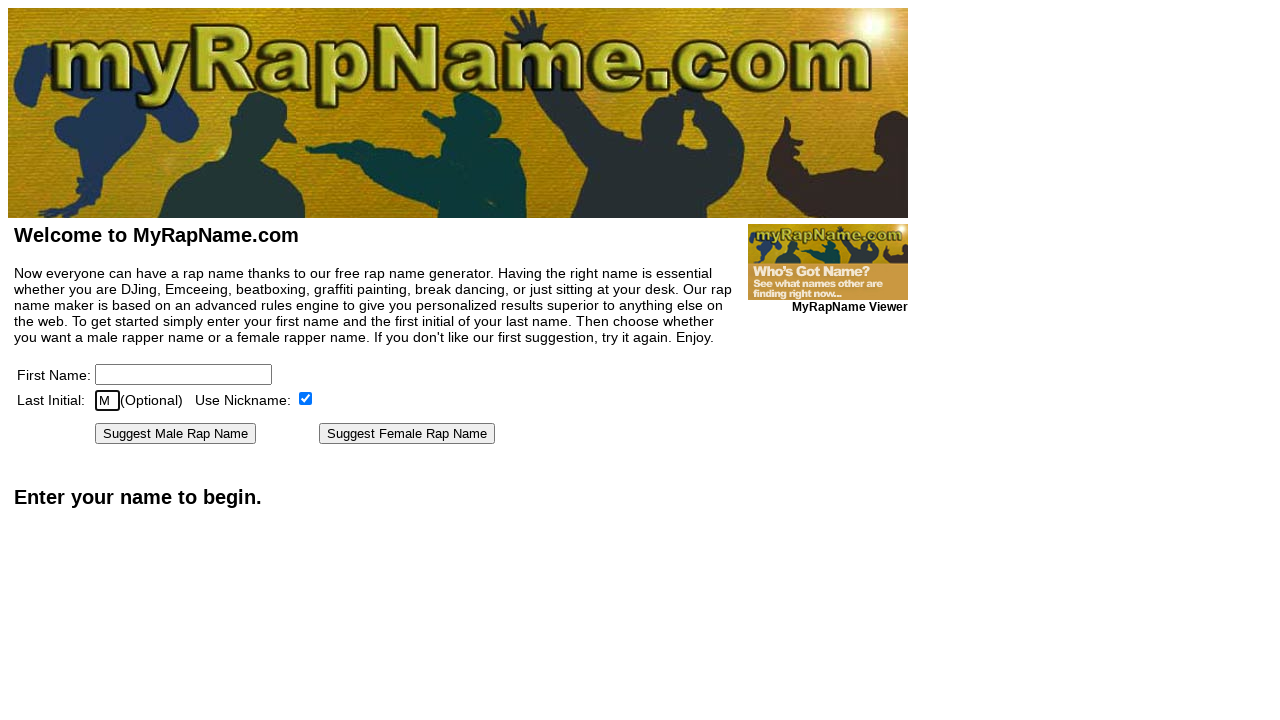

Clicked 'Suggest Male Rap Name' submit button at (176, 434) on text=Suggest Male Rap Name
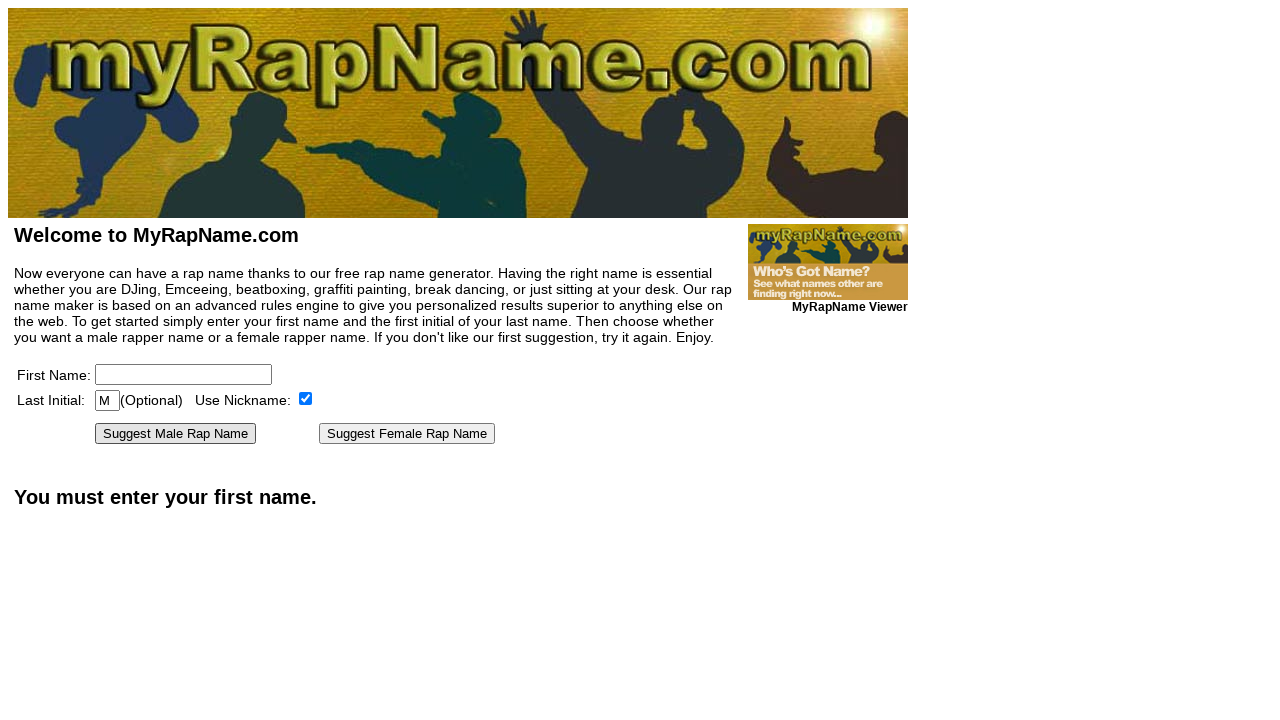

Verified error message 'You must enter your first name' is displayed
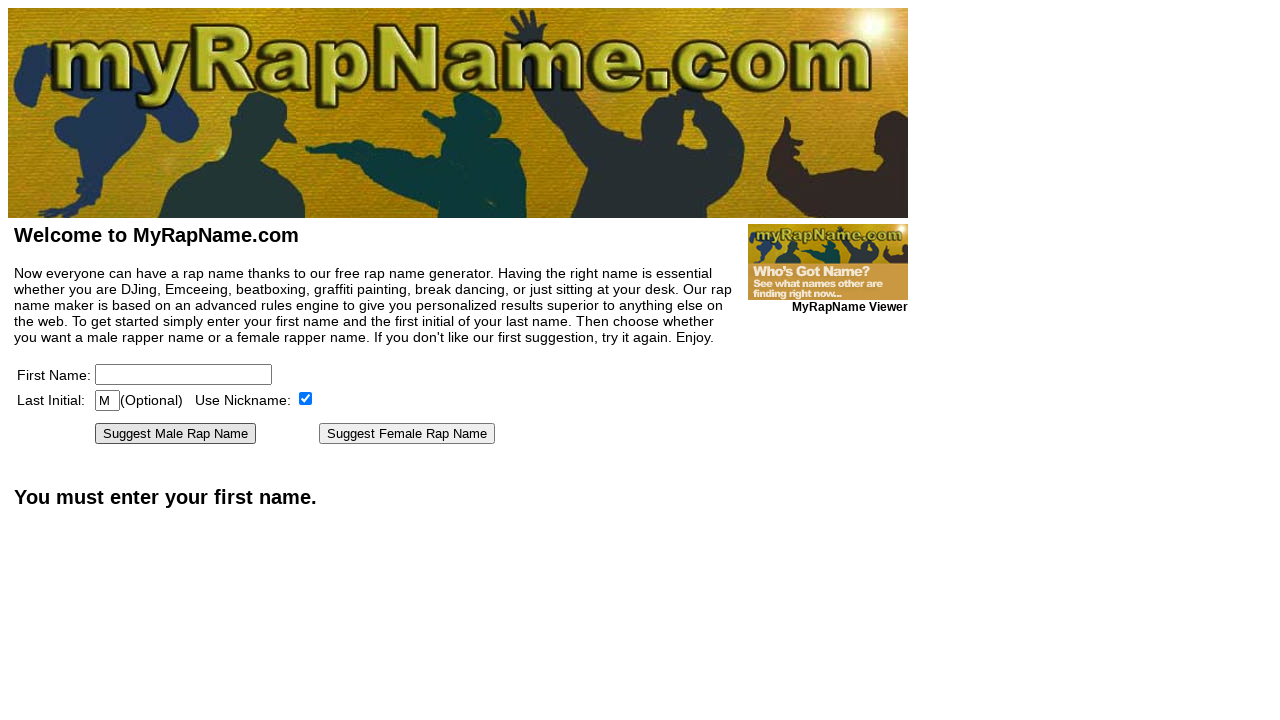

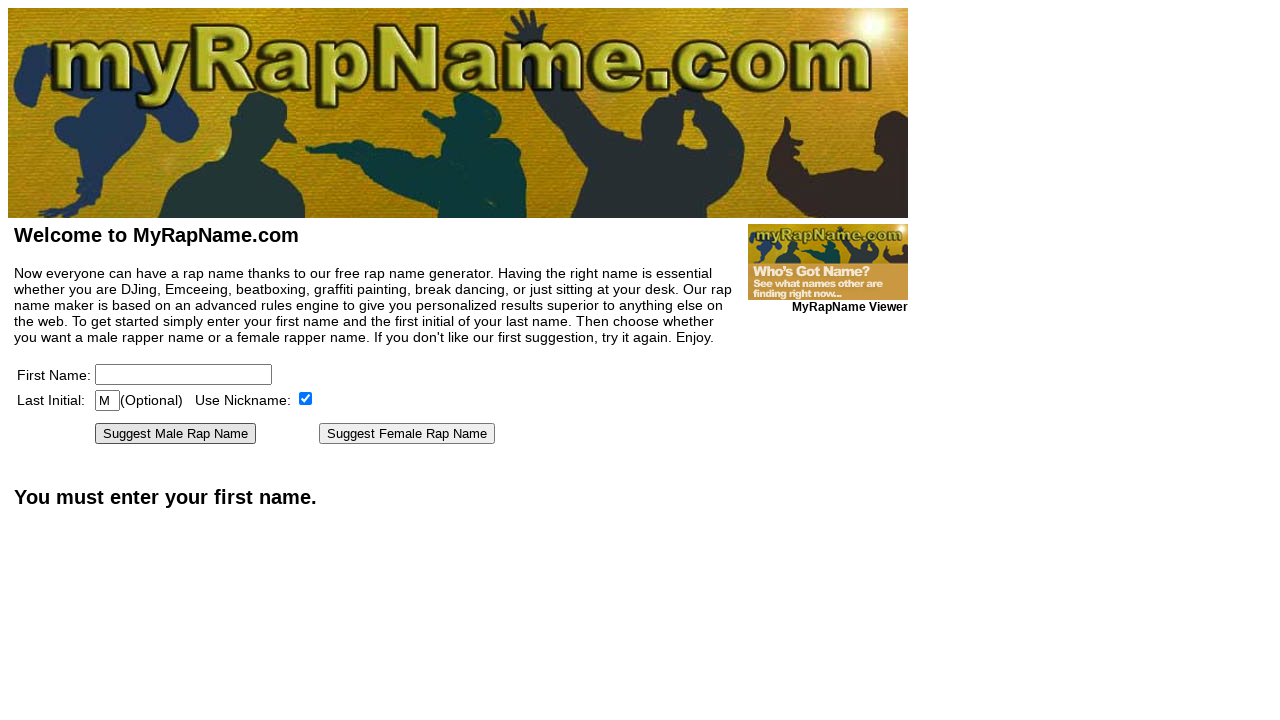